Tests form interaction on a practice site by extracting a value from an image attribute, calculating a result using a mathematical formula, filling in the answer, checking required checkboxes, and submitting the form.

Starting URL: http://suninjuly.github.io/get_attribute.html

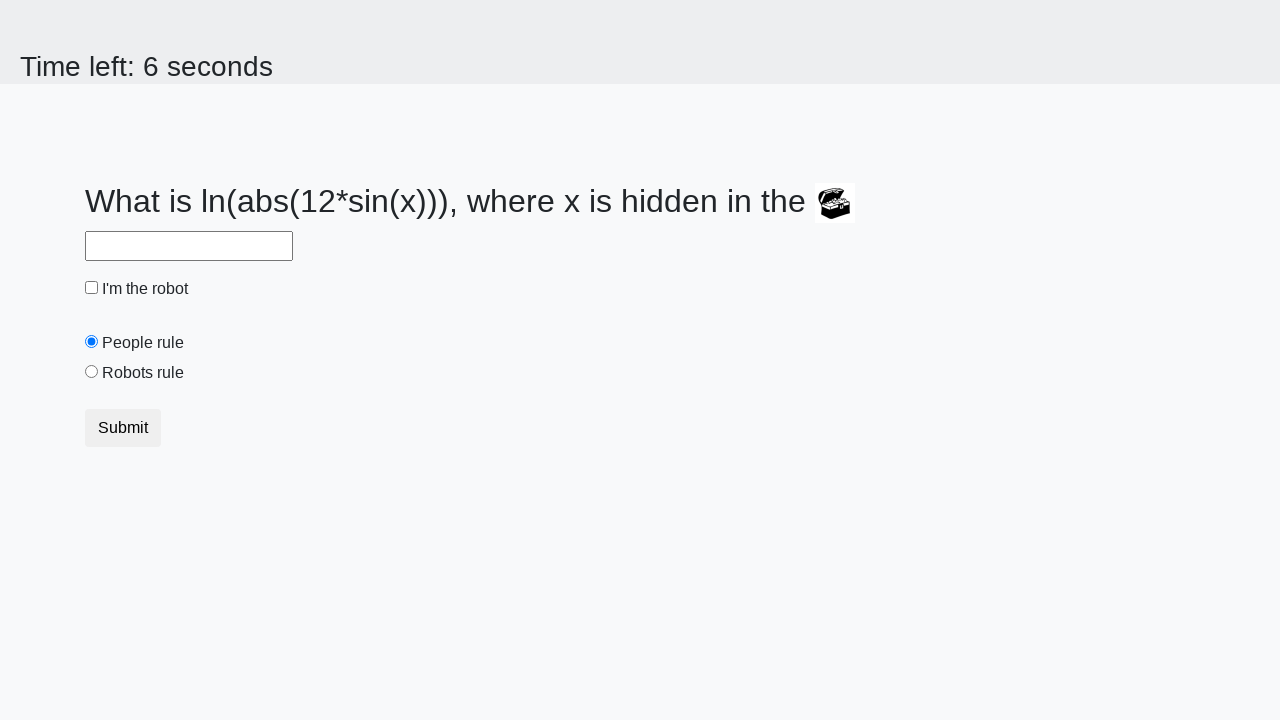

Located image element
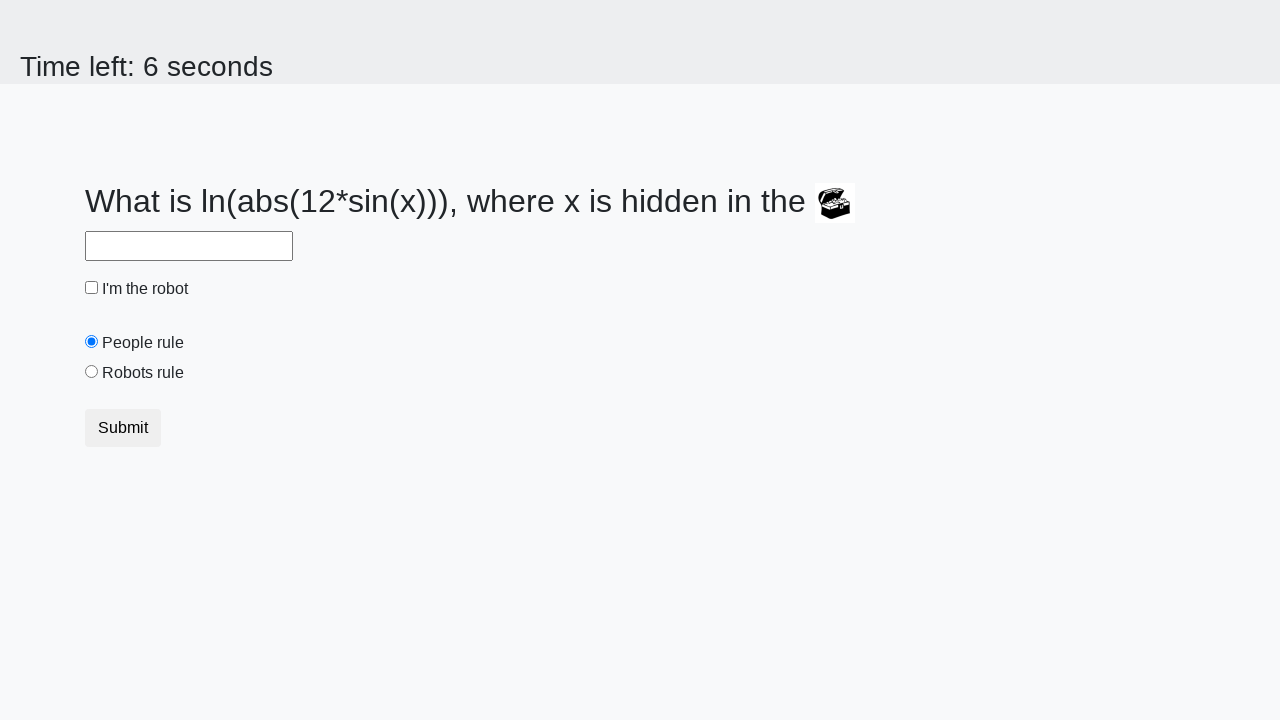

Extracted valuex attribute from image: 89
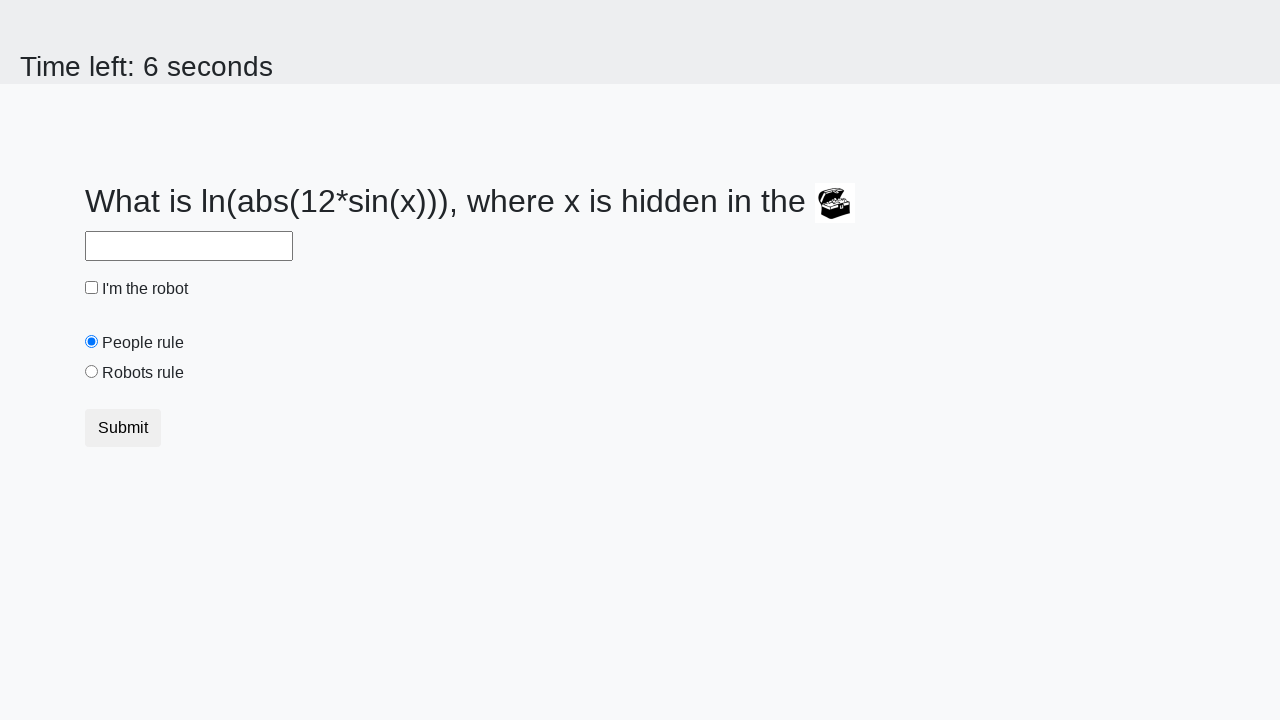

Calculated answer using formula: 2.3341644612300745
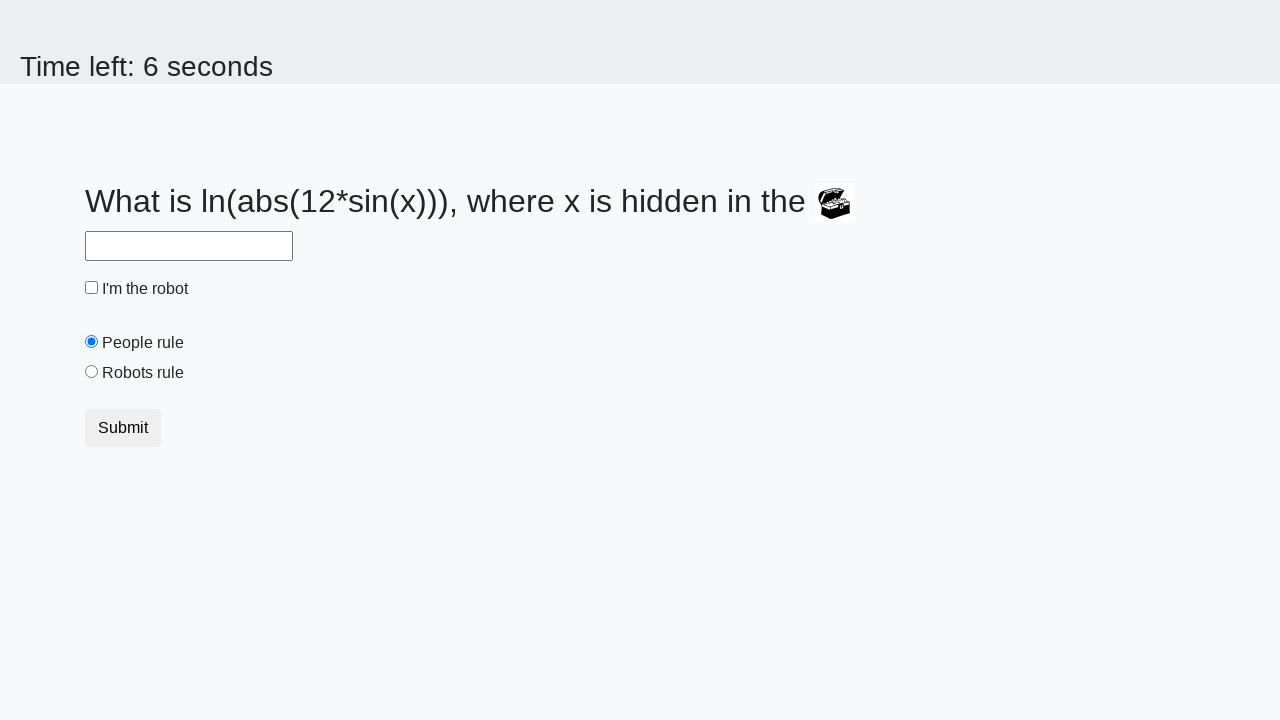

Filled answer field with calculated value on #answer
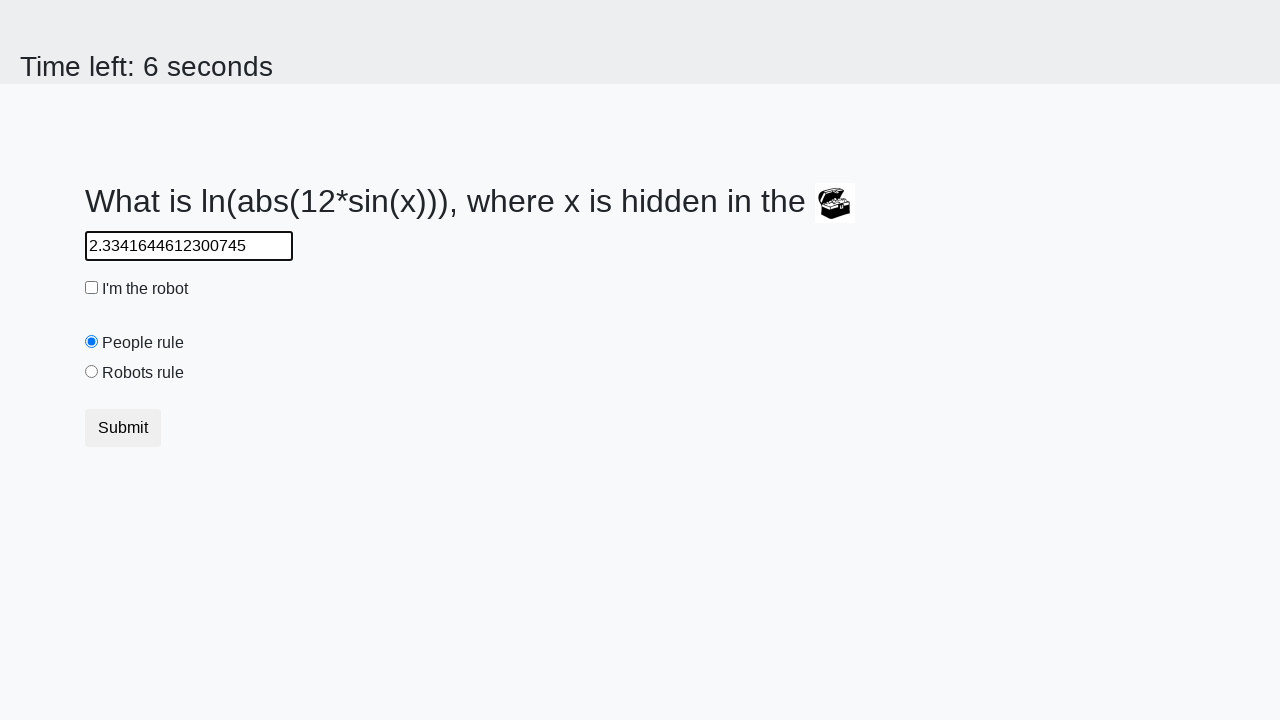

Checked the robot checkbox at (92, 288) on #robotCheckbox
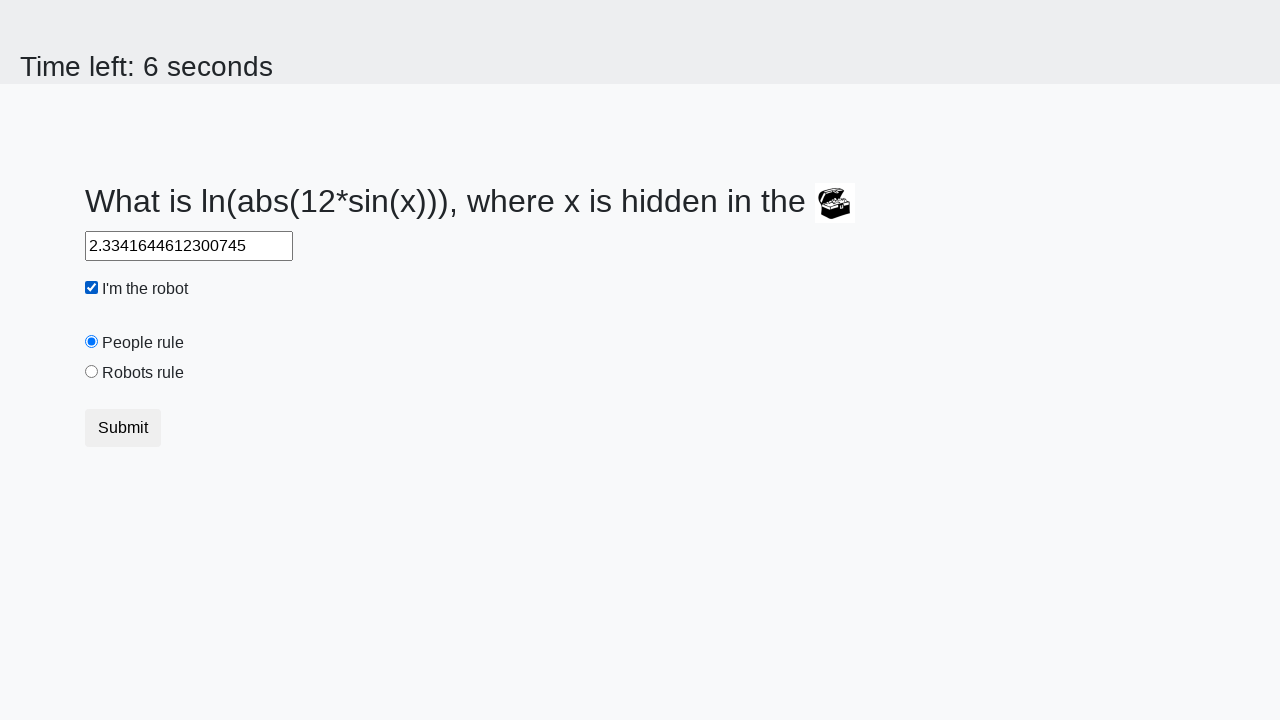

Checked the robots rule checkbox at (92, 372) on #robotsRule
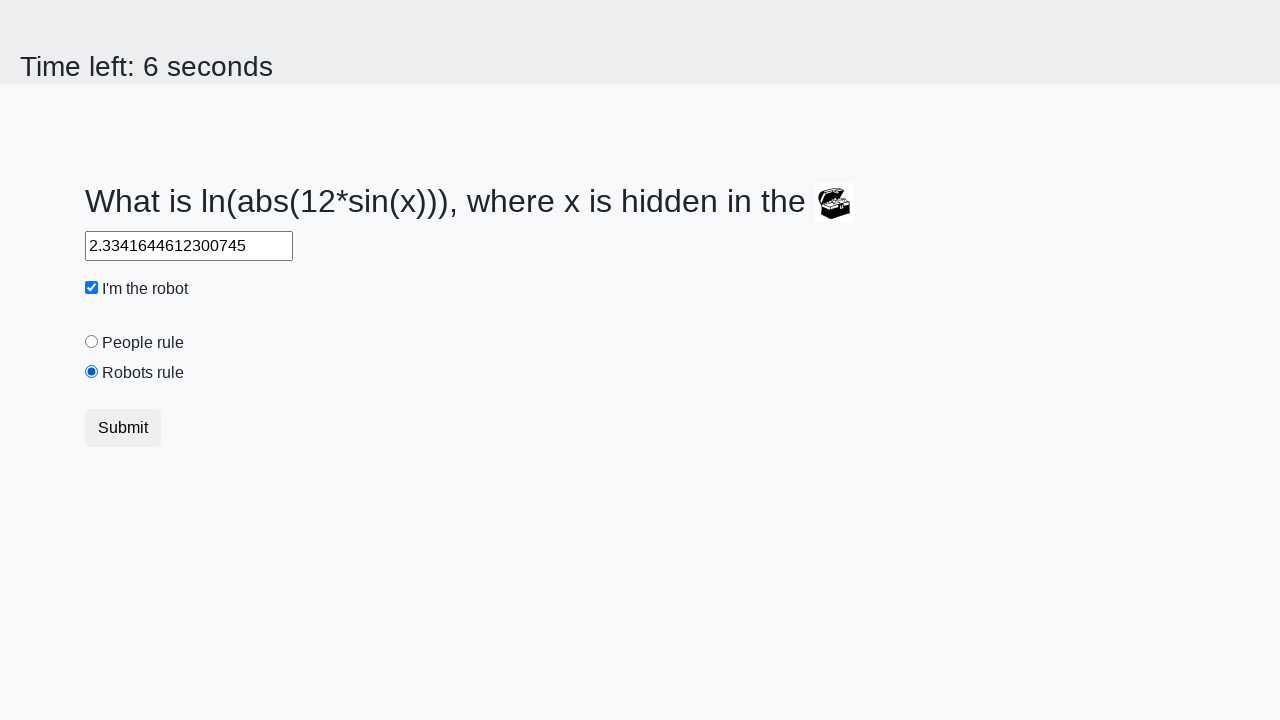

Clicked submit button to submit form at (123, 428) on button.btn
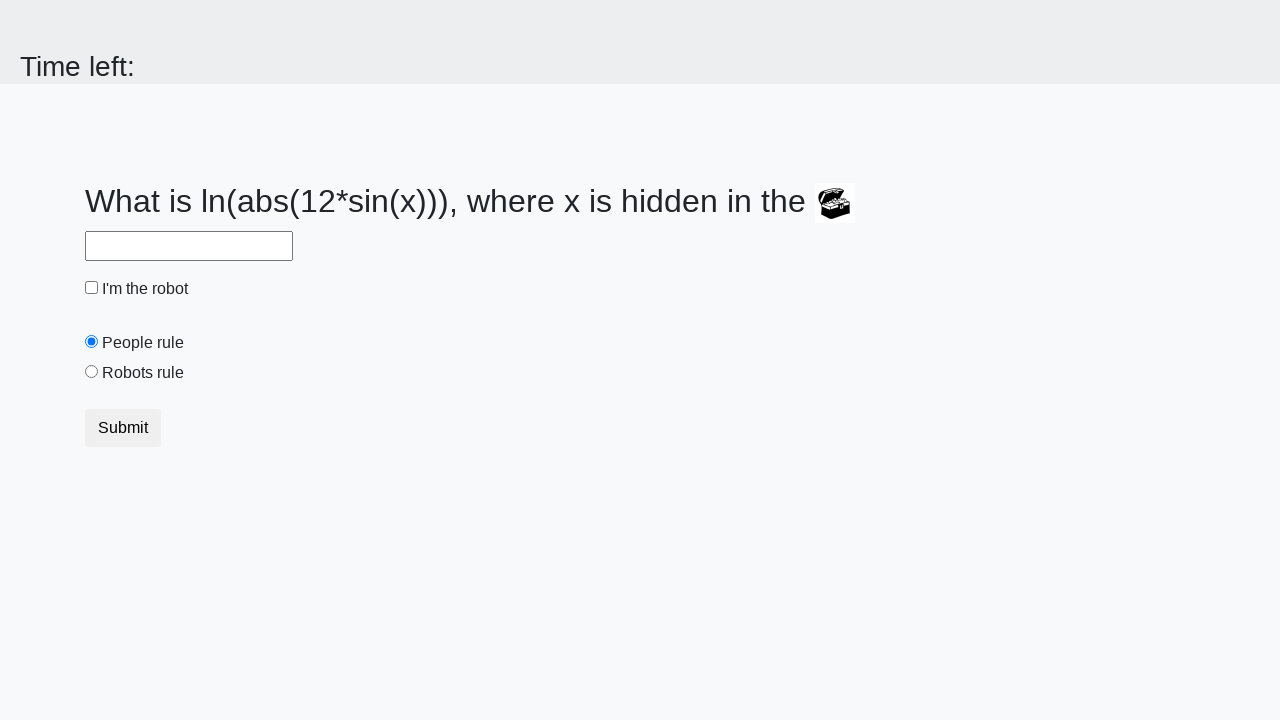

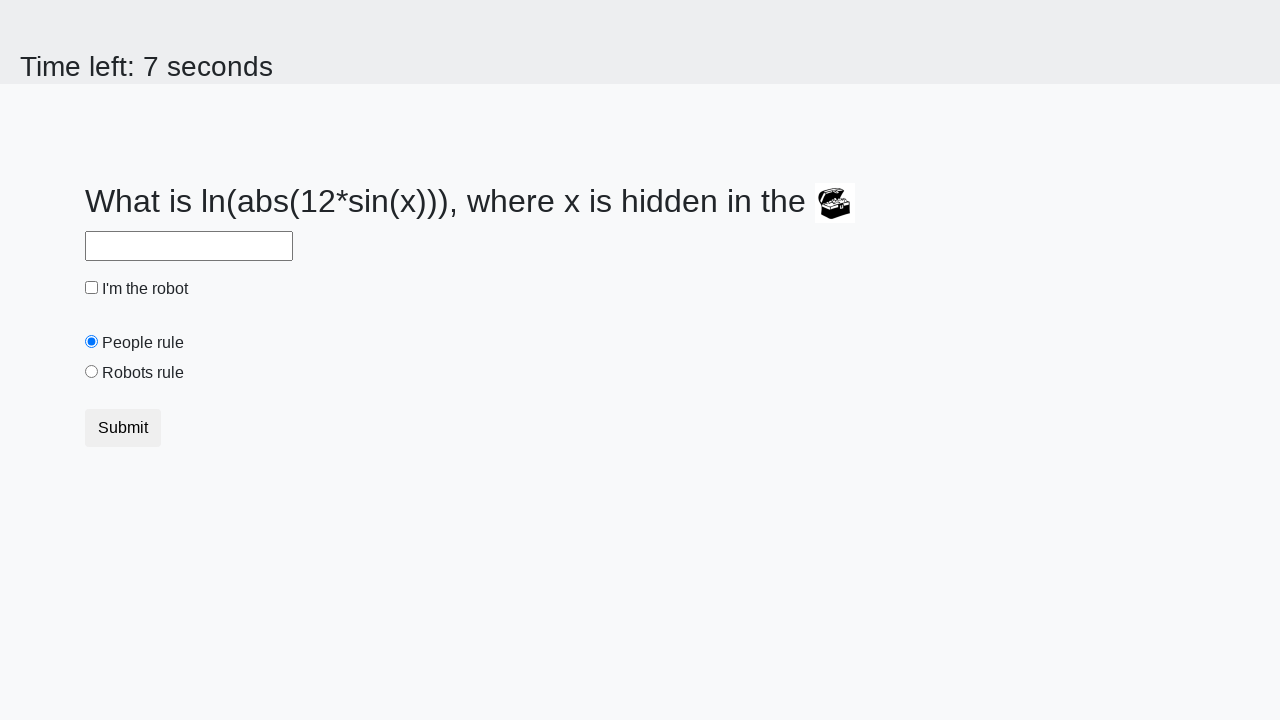